Tests the auto-suggestion/autocomplete feature by typing a search term and navigating through suggestions

Starting URL: https://rahulshettyacademy.com/AutomationPractice/

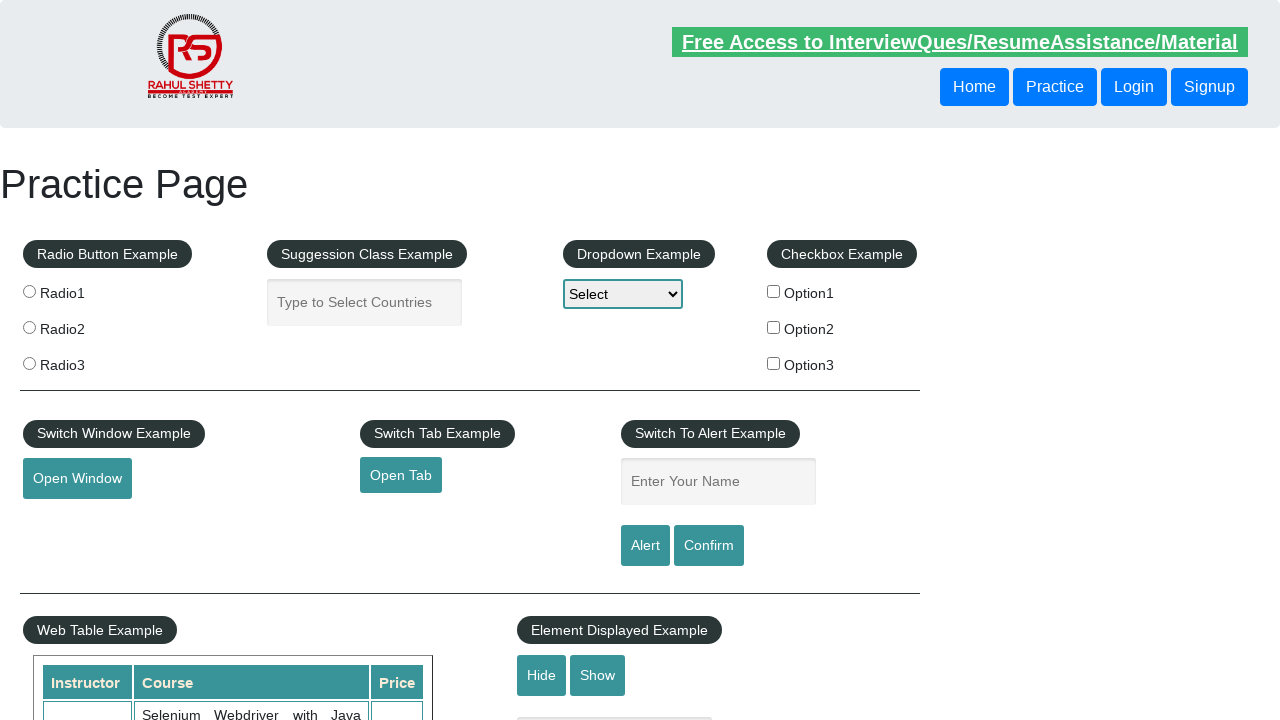

Waited for Suggestion Class Example section to be visible
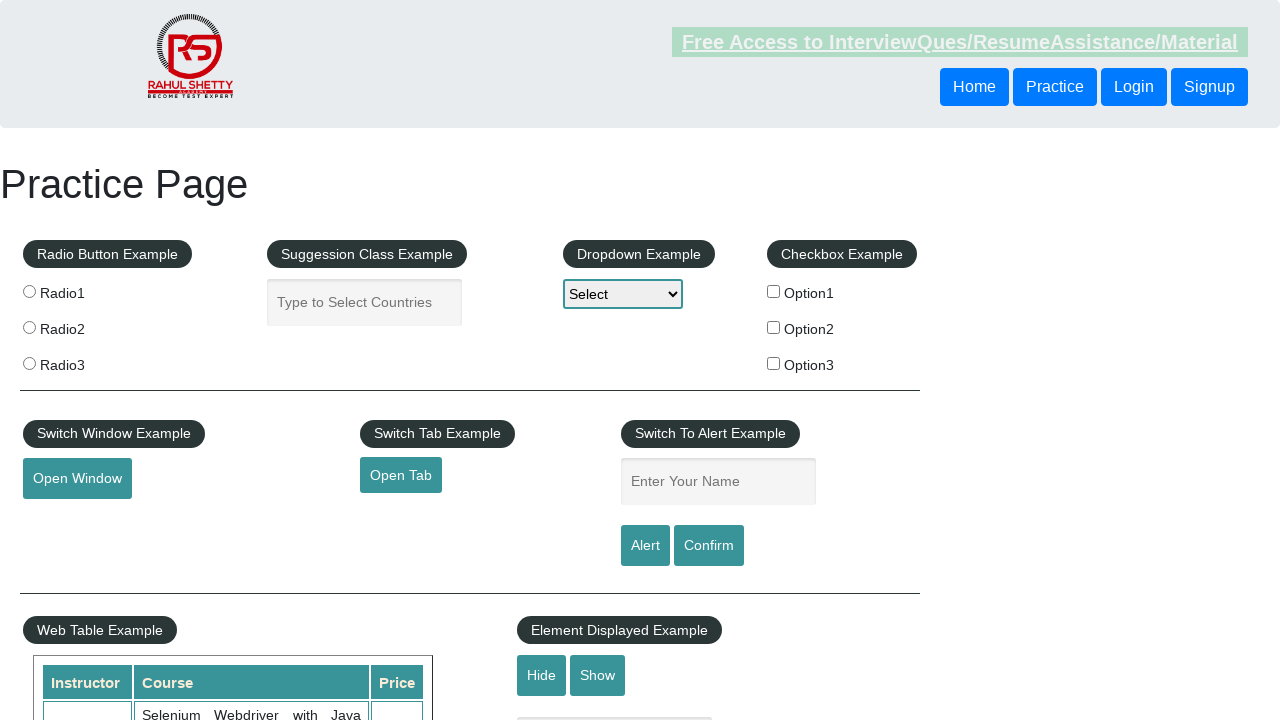

Typed 'america' into the autocomplete input field on #autocomplete
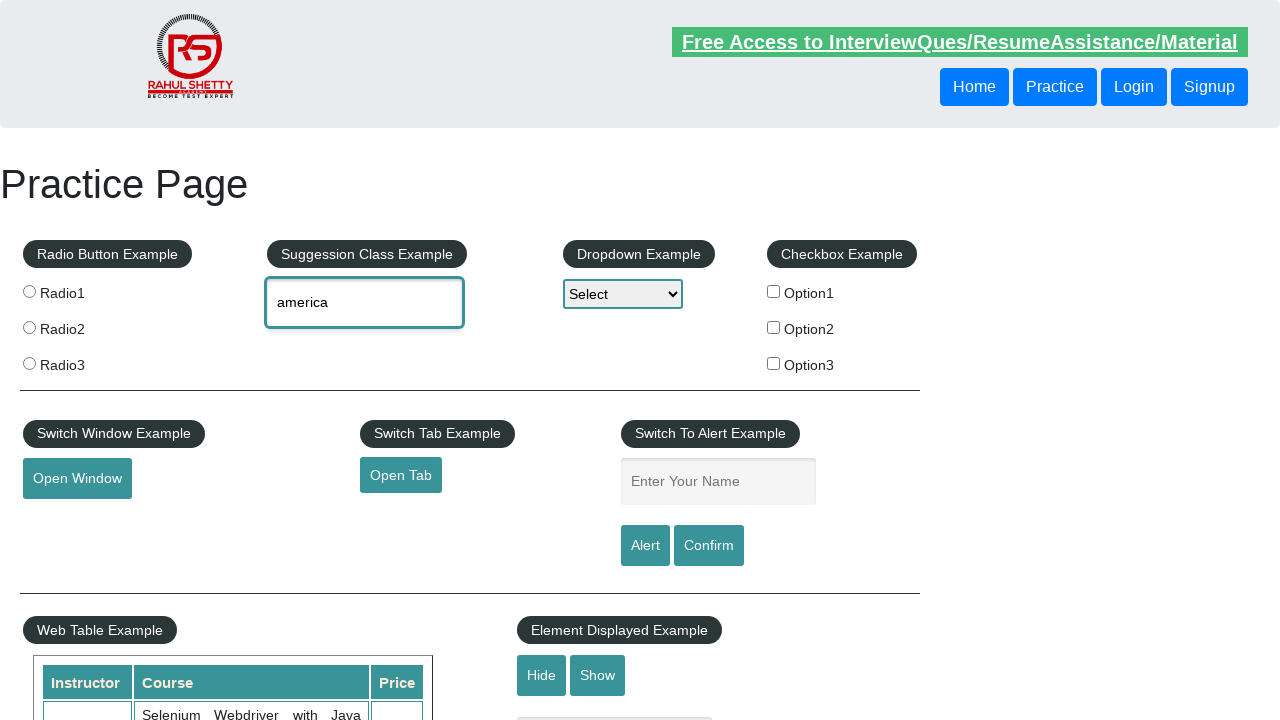

Pressed ArrowDown key to navigate through autocomplete suggestions on #autocomplete
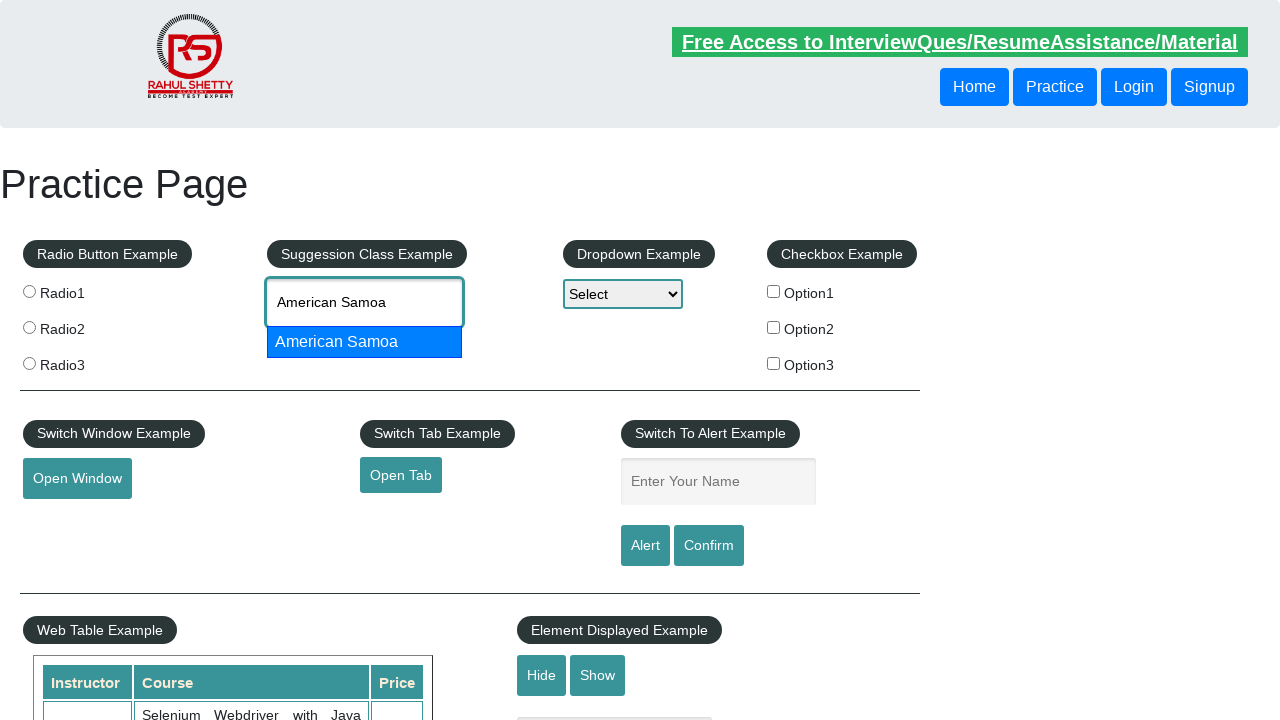

Waited 1000ms for autocomplete suggestions to fully appear
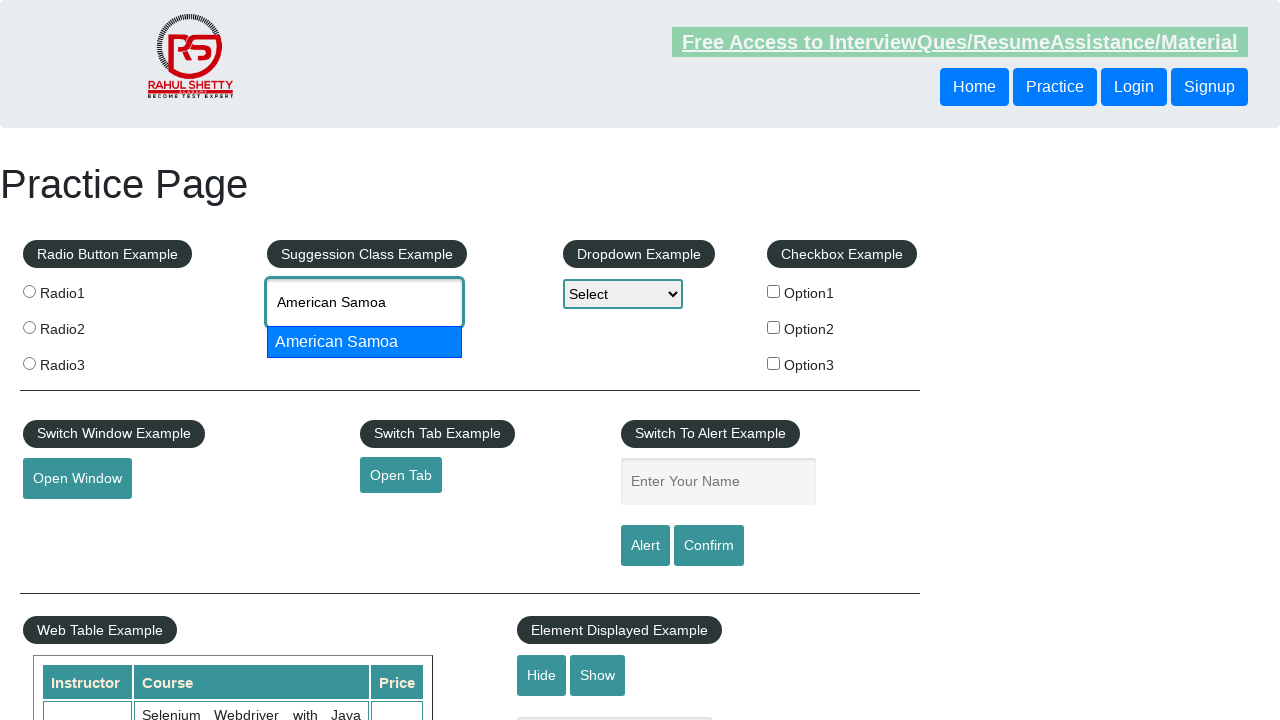

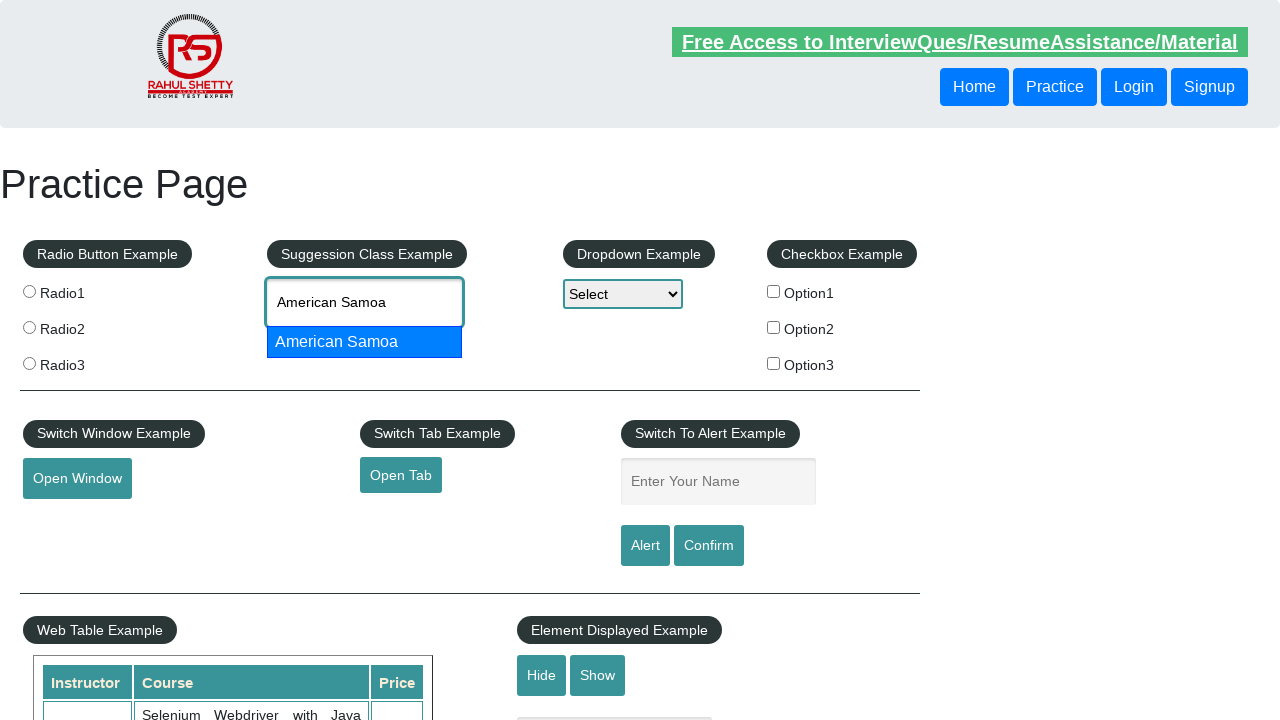